Tests table iteration by finding a specific position in a table and verifying the associated city

Starting URL: https://rahulshettyacademy.com/AutomationPractice/

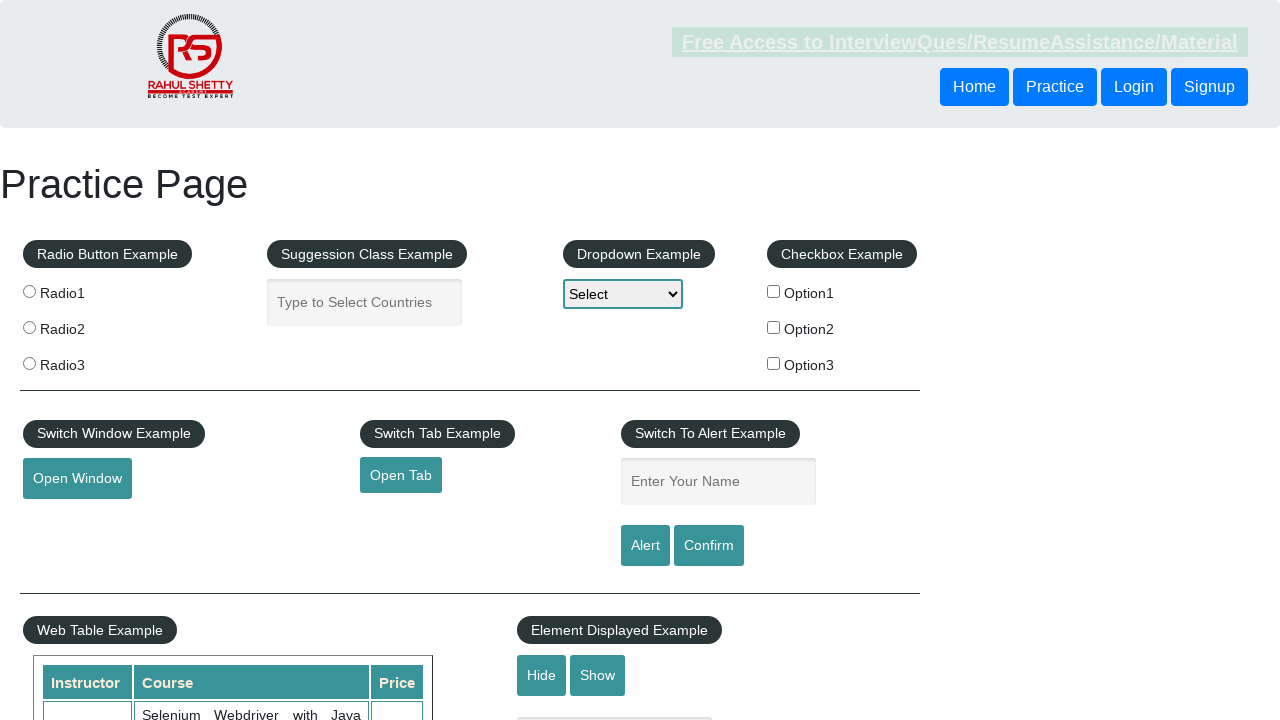

Located all position cells in table column 2
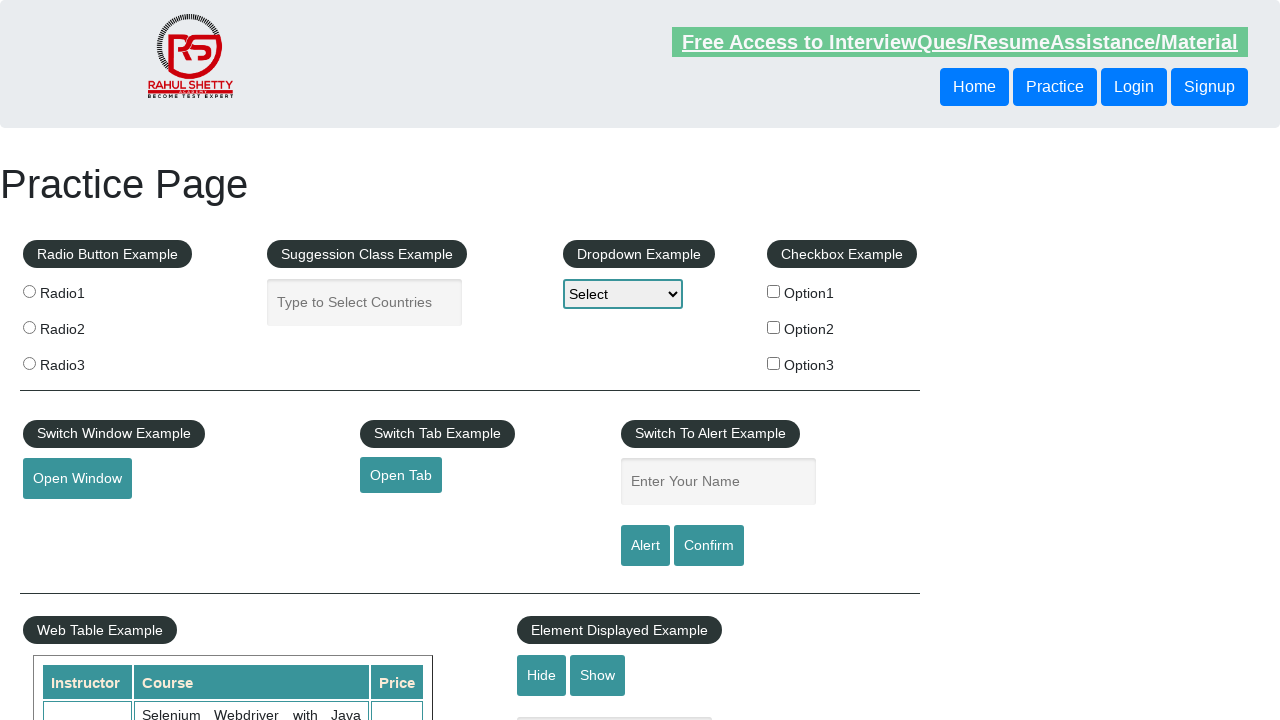

Retrieved text content from position cell 0: 'Selenium Webdriver with Java Basics + Advanced + Interview Guide'
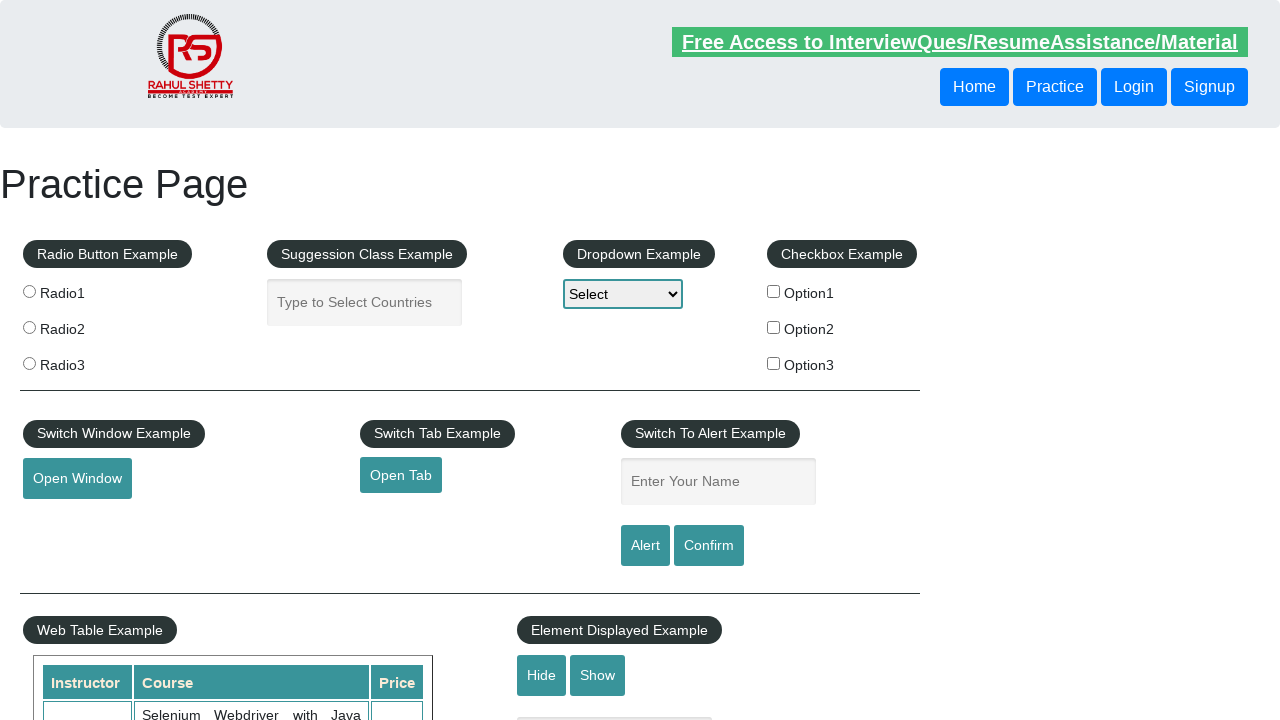

Retrieved text content from position cell 1: 'Learn SQL in Practical + Database Testing from Scratch'
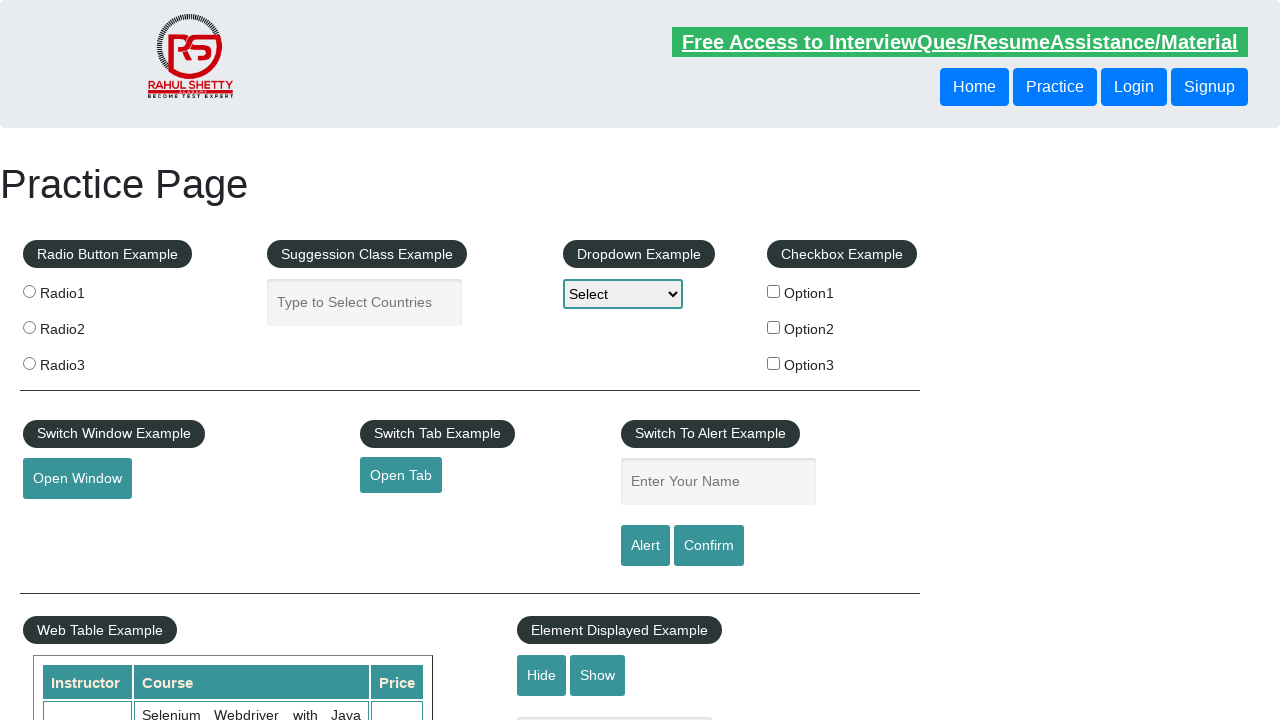

Retrieved text content from position cell 2: 'Appium (Selenium) - Mobile Automation Testing from Scratch'
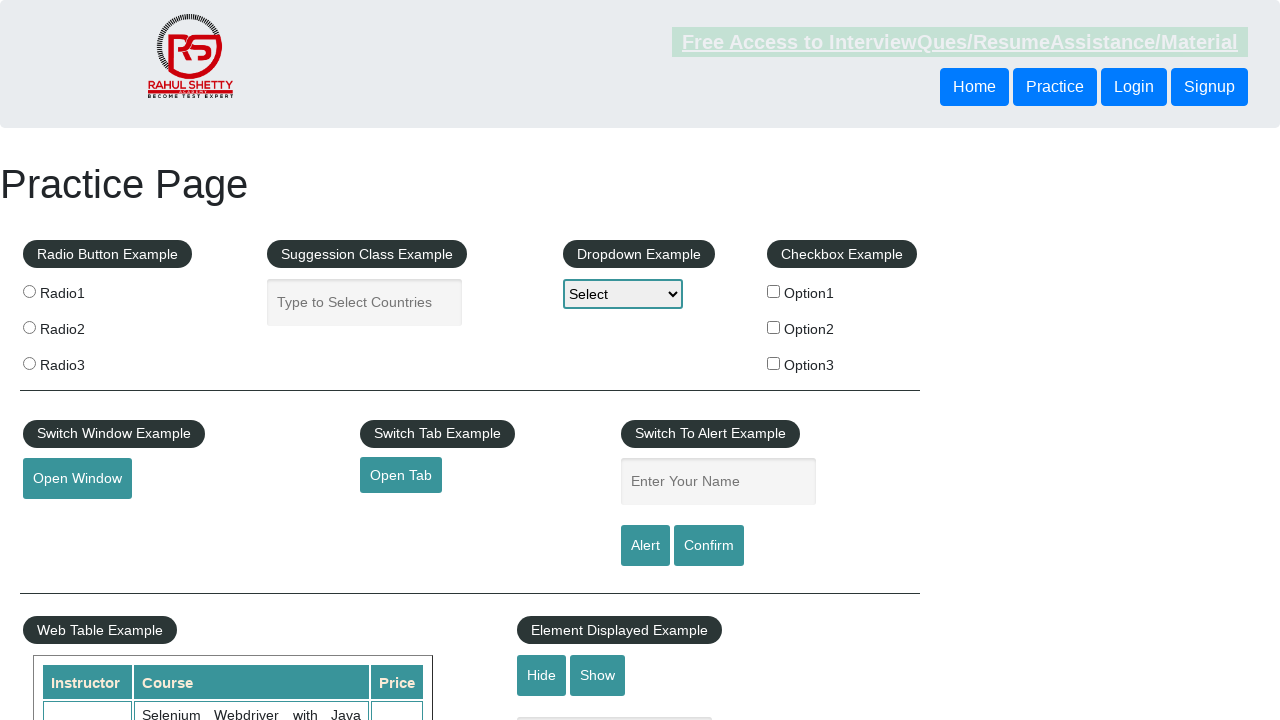

Retrieved text content from position cell 3: 'WebSecurity Testing for Beginners-QA knowledge to next level'
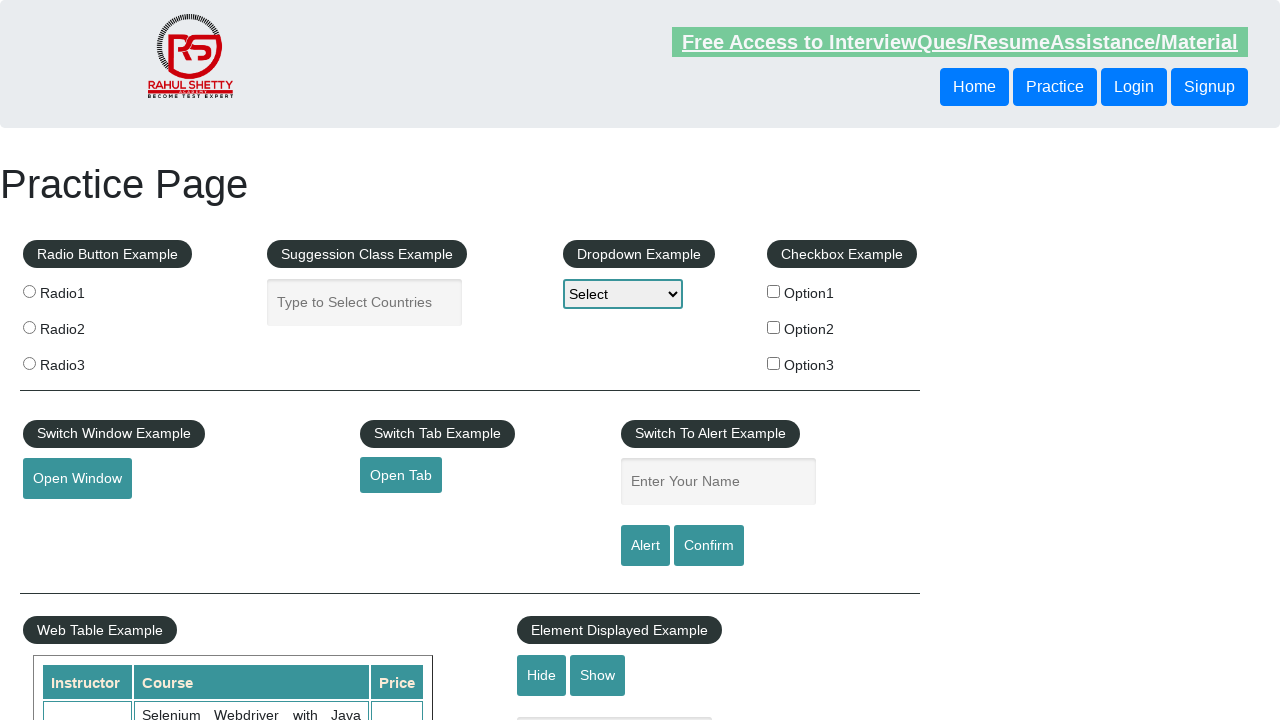

Retrieved text content from position cell 4: 'Learn JMETER from Scratch - (Performance + Load) Testing Tool'
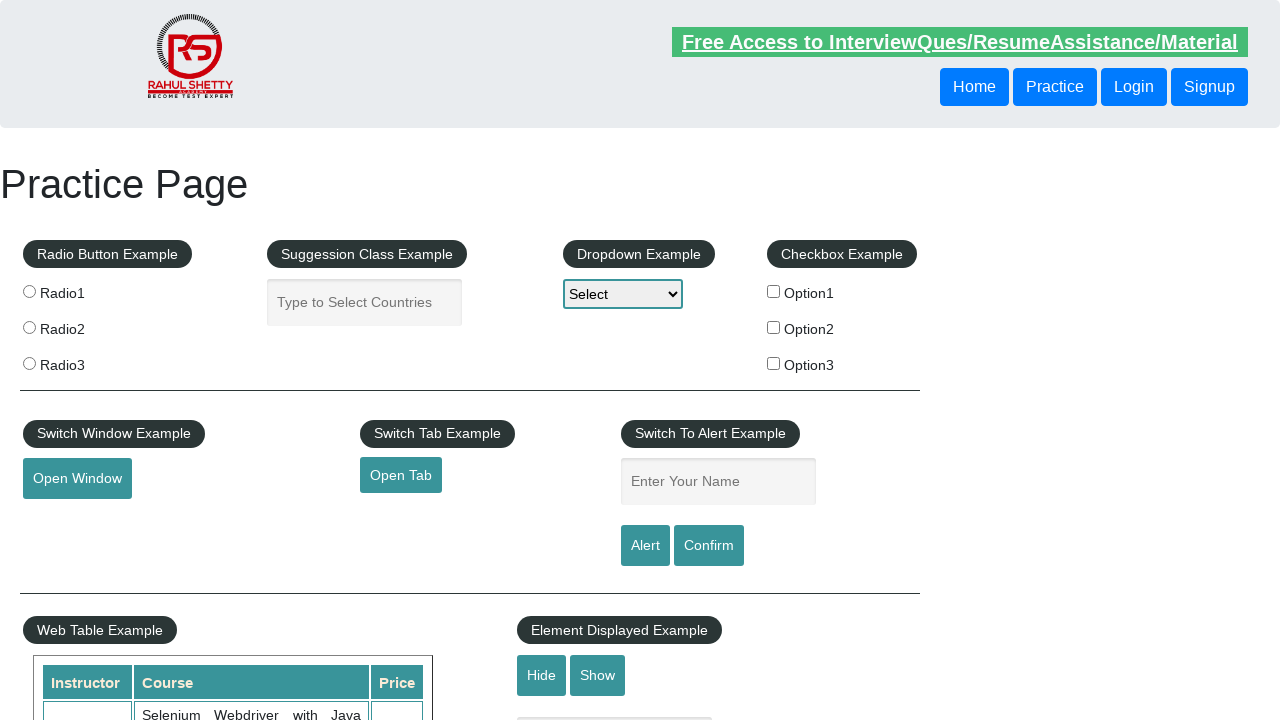

Retrieved text content from position cell 5: 'WebServices / REST API Testing with SoapUI'
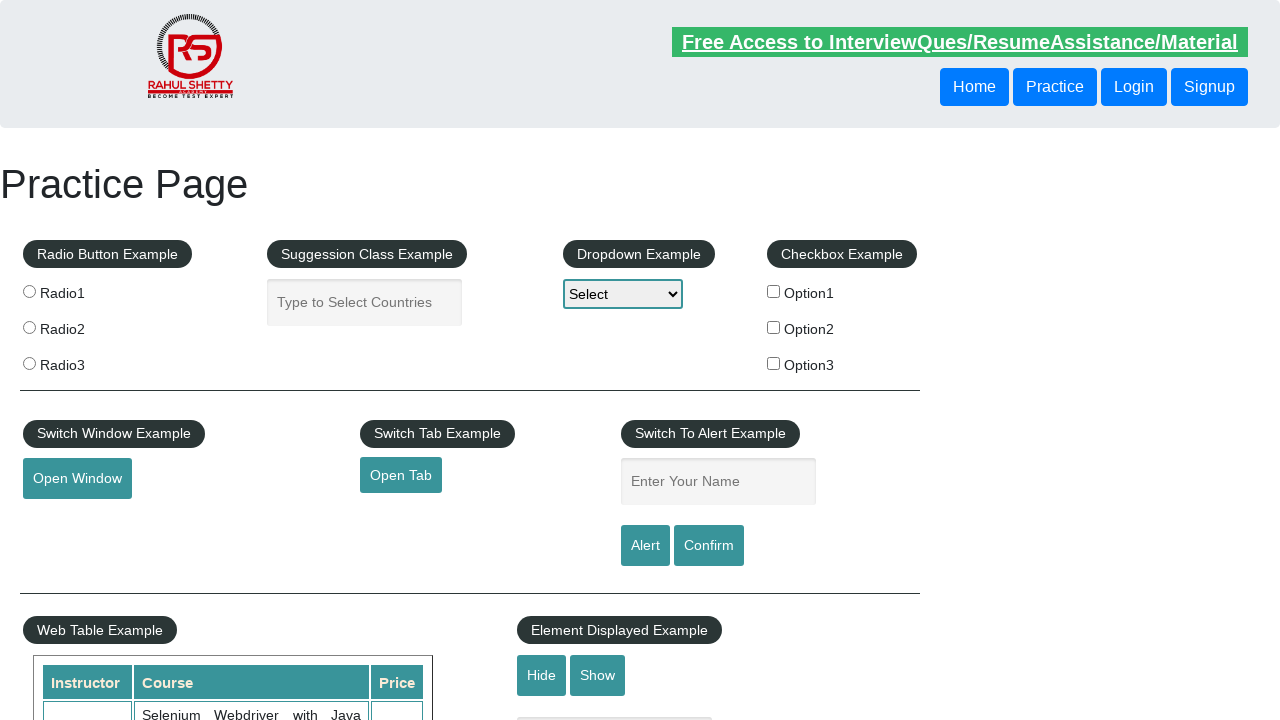

Retrieved text content from position cell 6: 'QA Expert Course :Software Testing + Bugzilla + SQL + Agile'
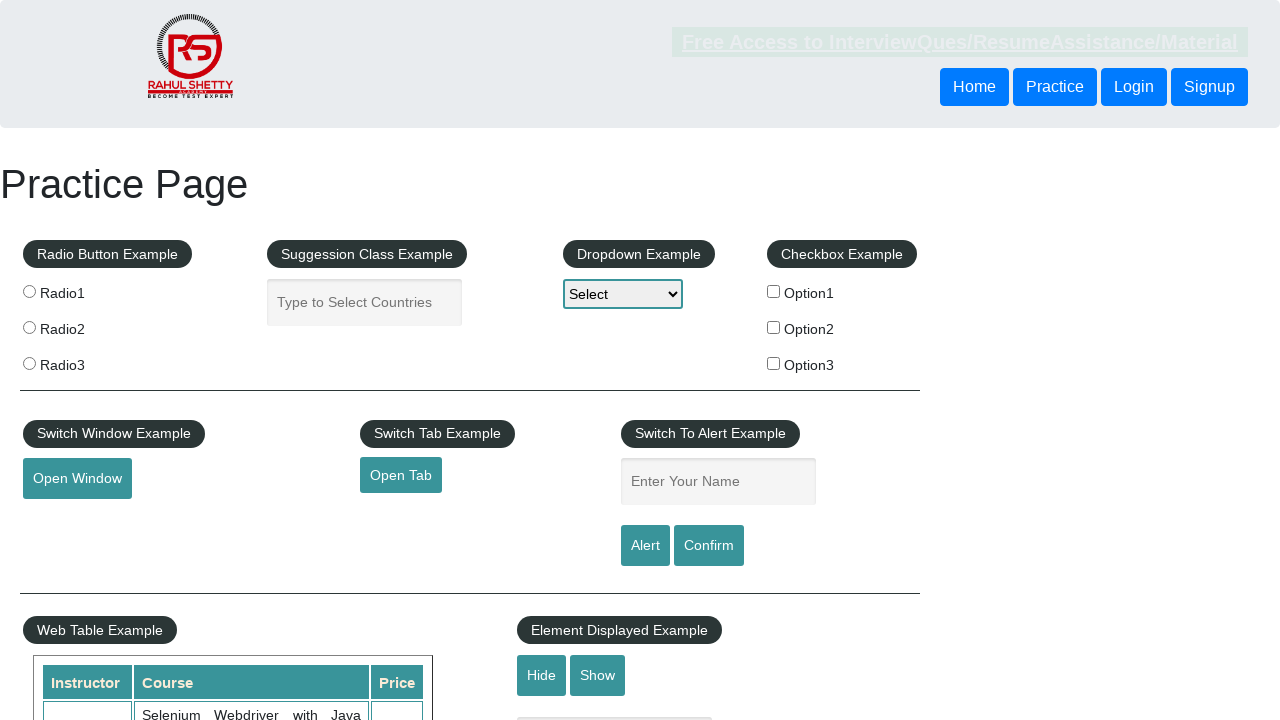

Retrieved text content from position cell 7: 'Master Selenium Automation in simple Python Language'
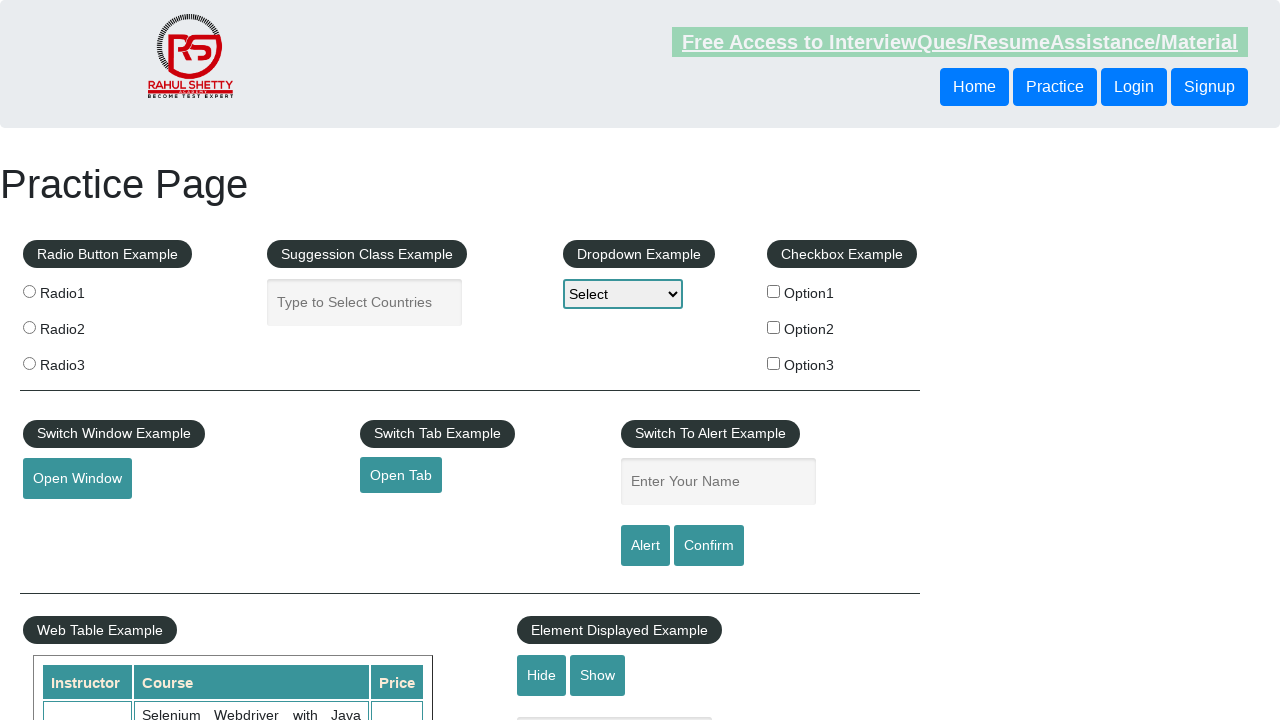

Retrieved text content from position cell 8: 'Advanced Selenium Framework Pageobject, TestNG, Maven, Jenkins,C'
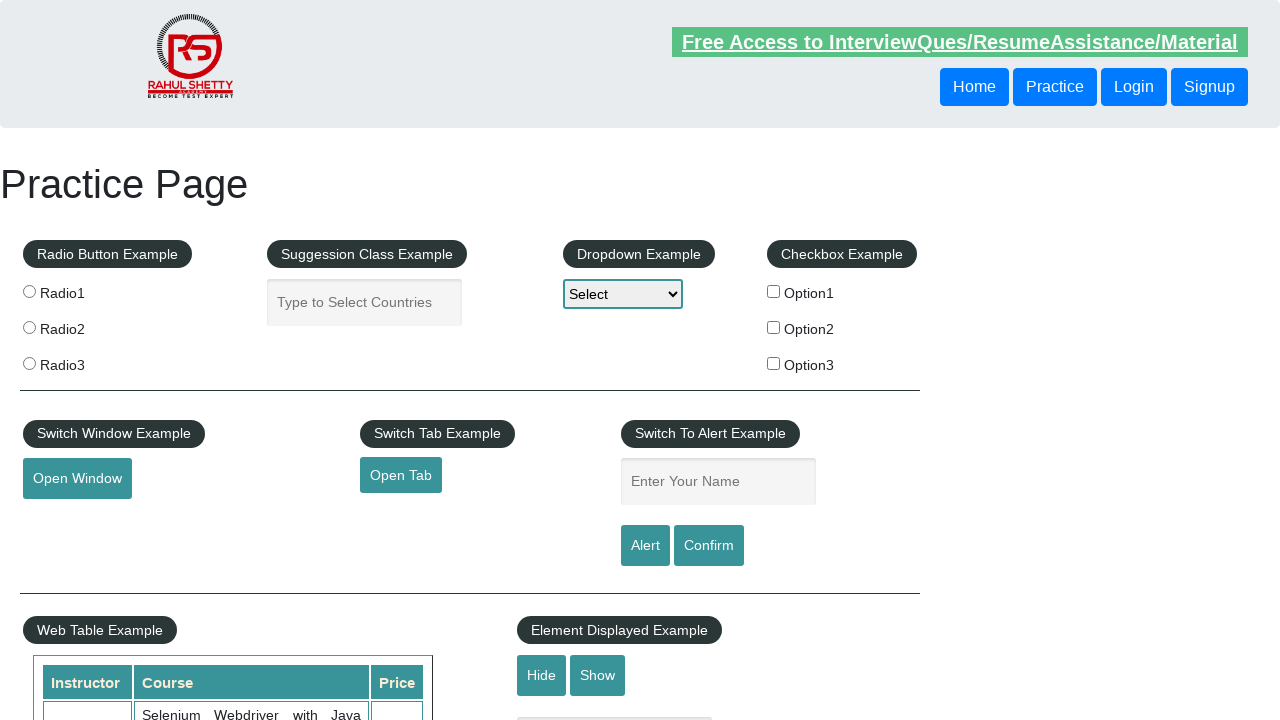

Retrieved text content from position cell 9: 'Write effective QA Resume that will turn to interview call'
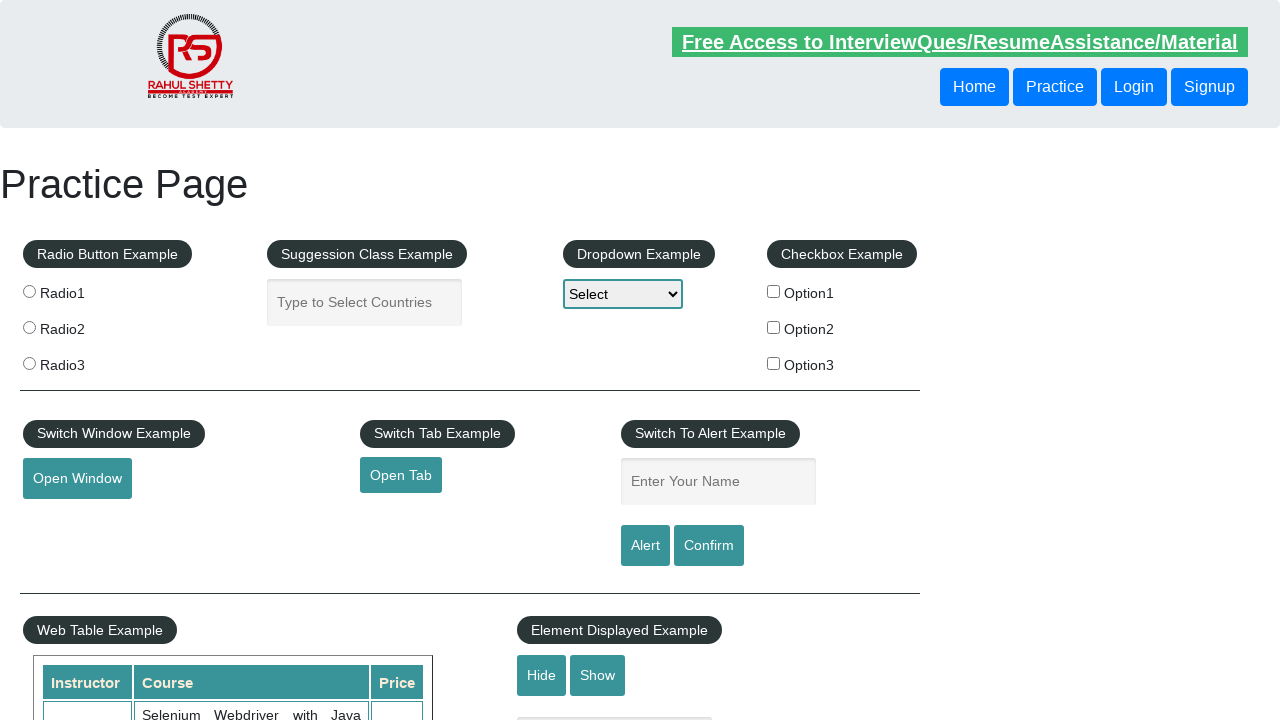

Retrieved text content from position cell 10: 'Engineer'
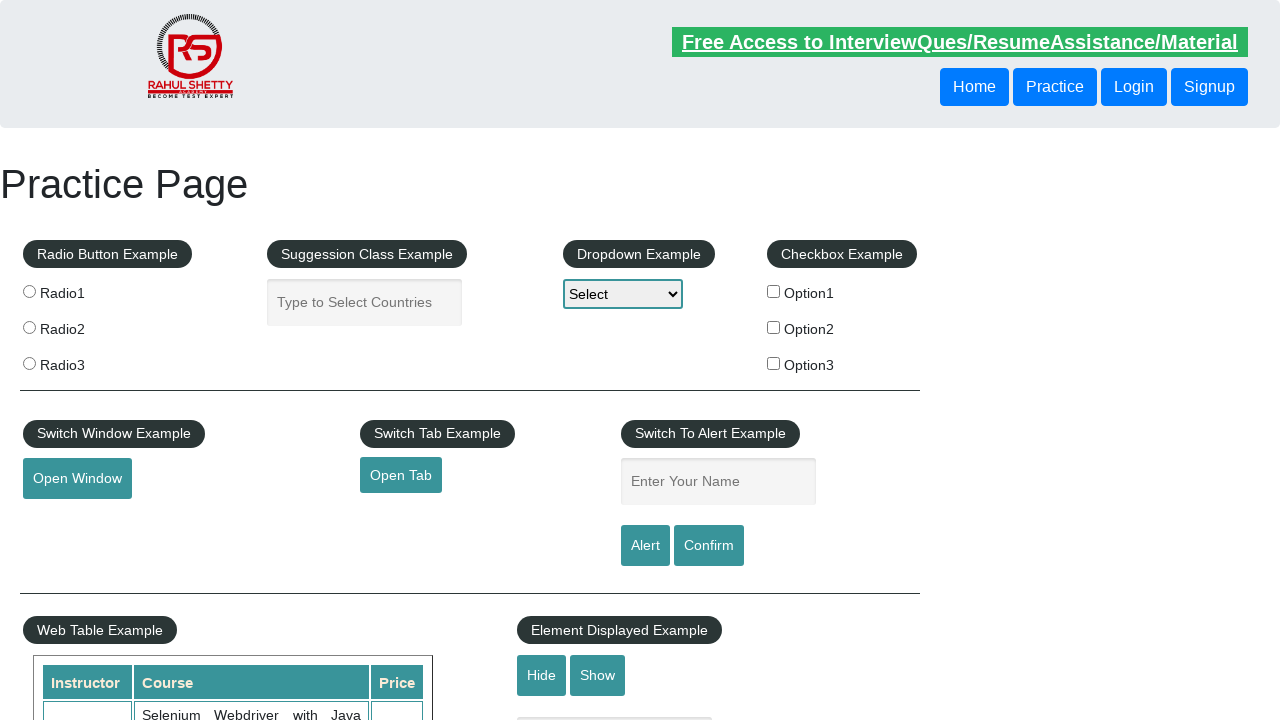

Retrieved text content from position cell 11: 'Mechanic'
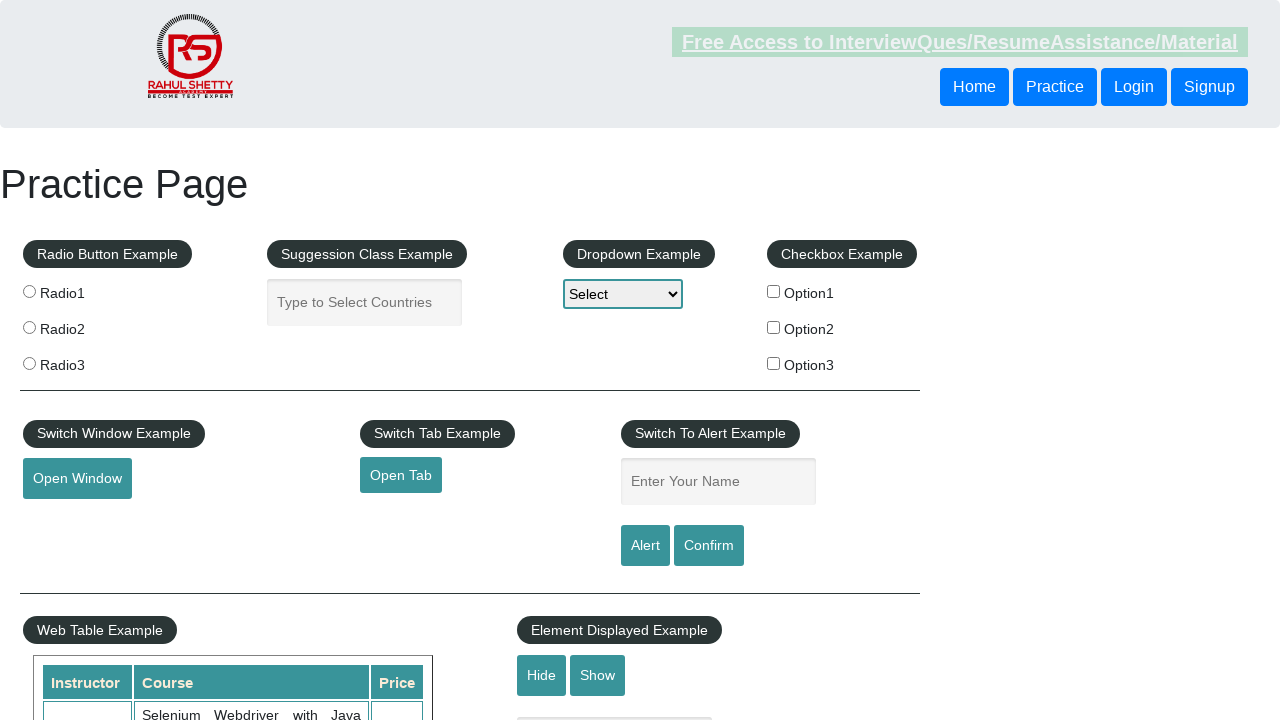

Retrieved text content from position cell 12: 'Manager'
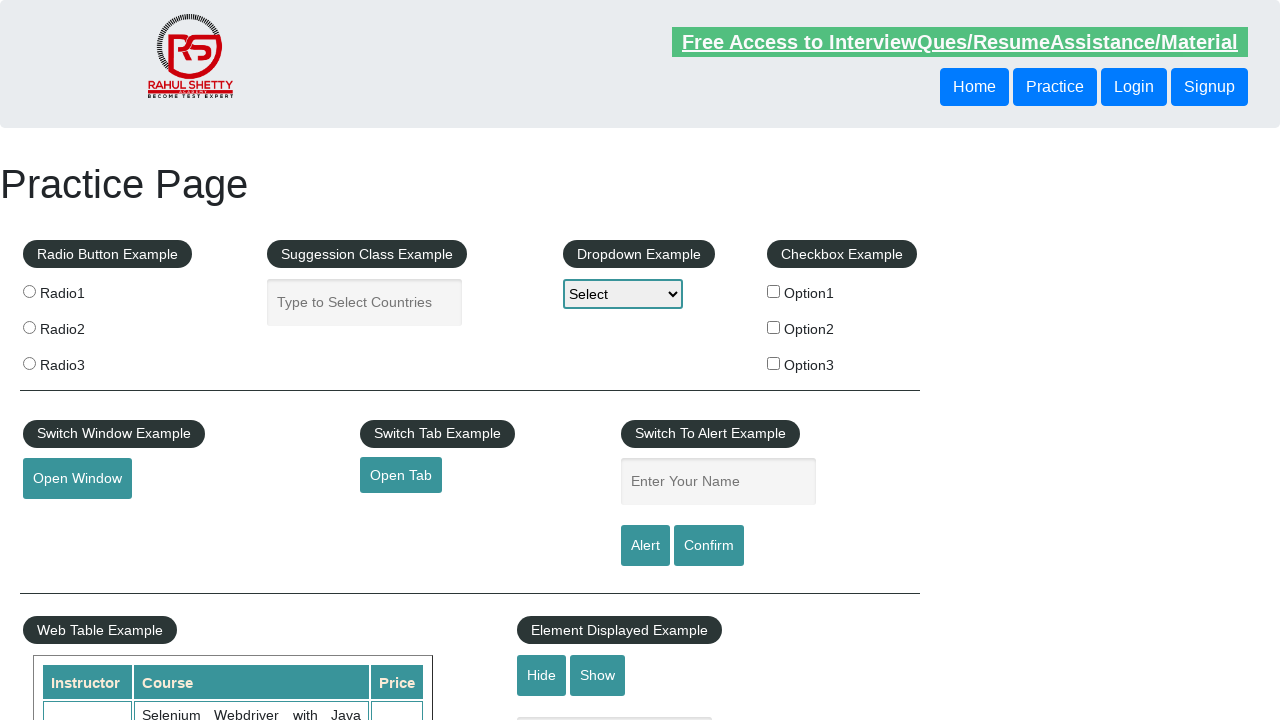

Retrieved text content from position cell 13: 'Receptionist'
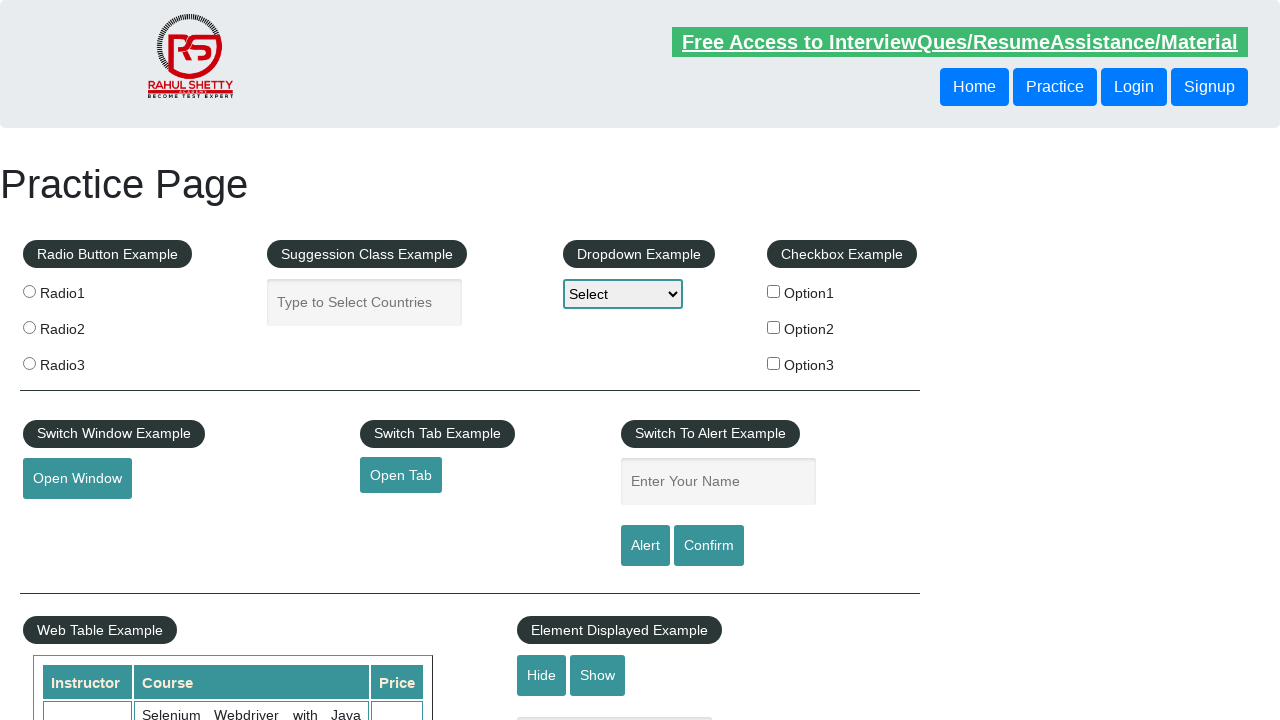

Retrieved text content from position cell 14: 'Engineer'
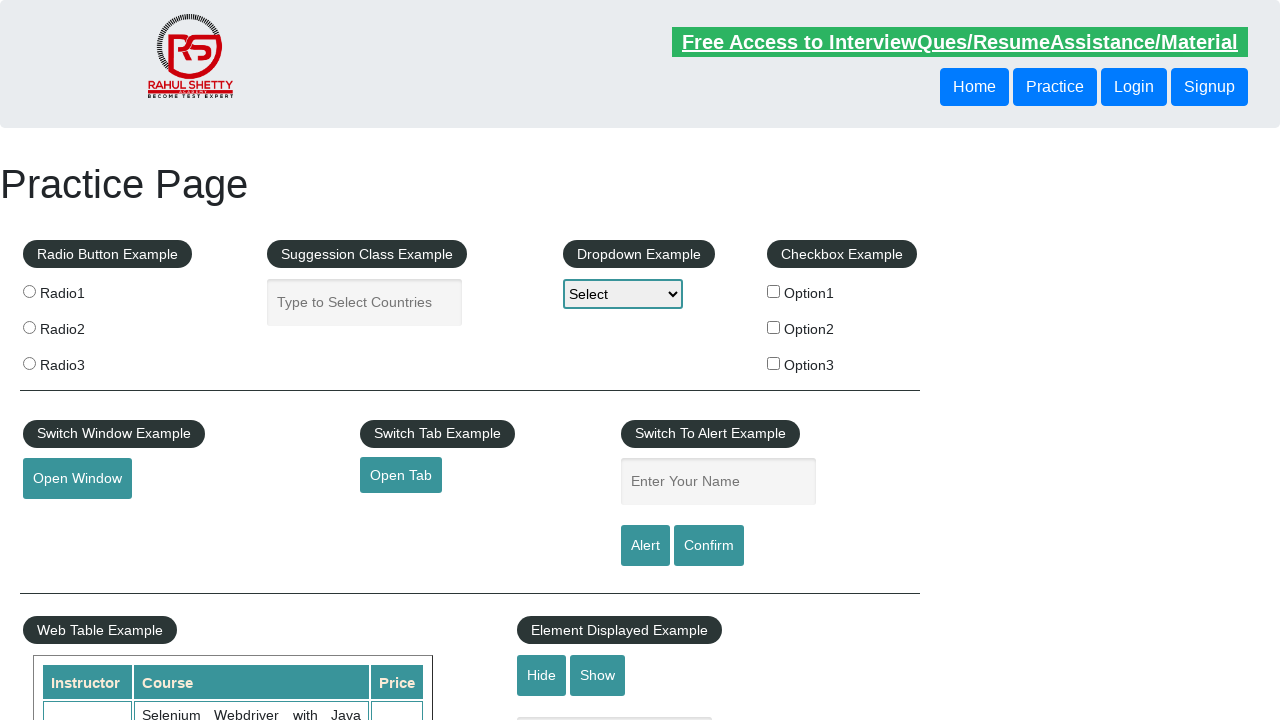

Retrieved text content from position cell 15: 'Postman'
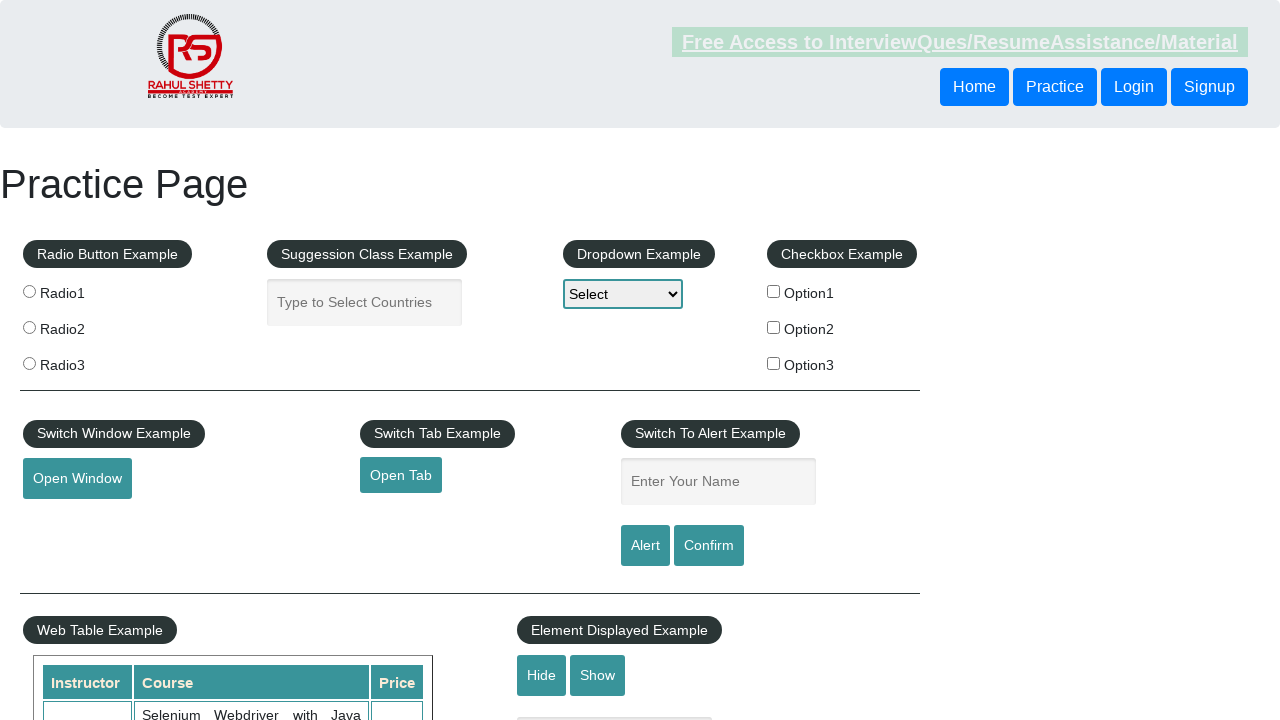

Retrieved text content from position cell 16: 'Businessman'
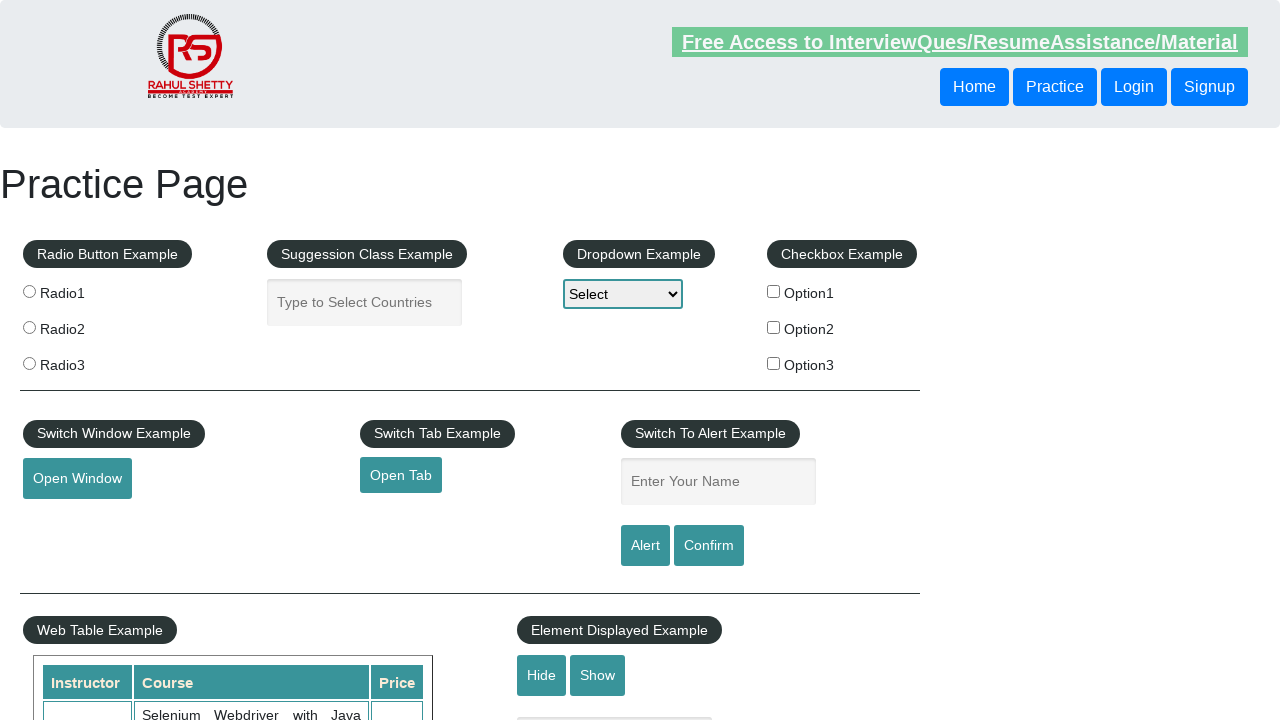

Found 'Businessman' at position 16 in the table
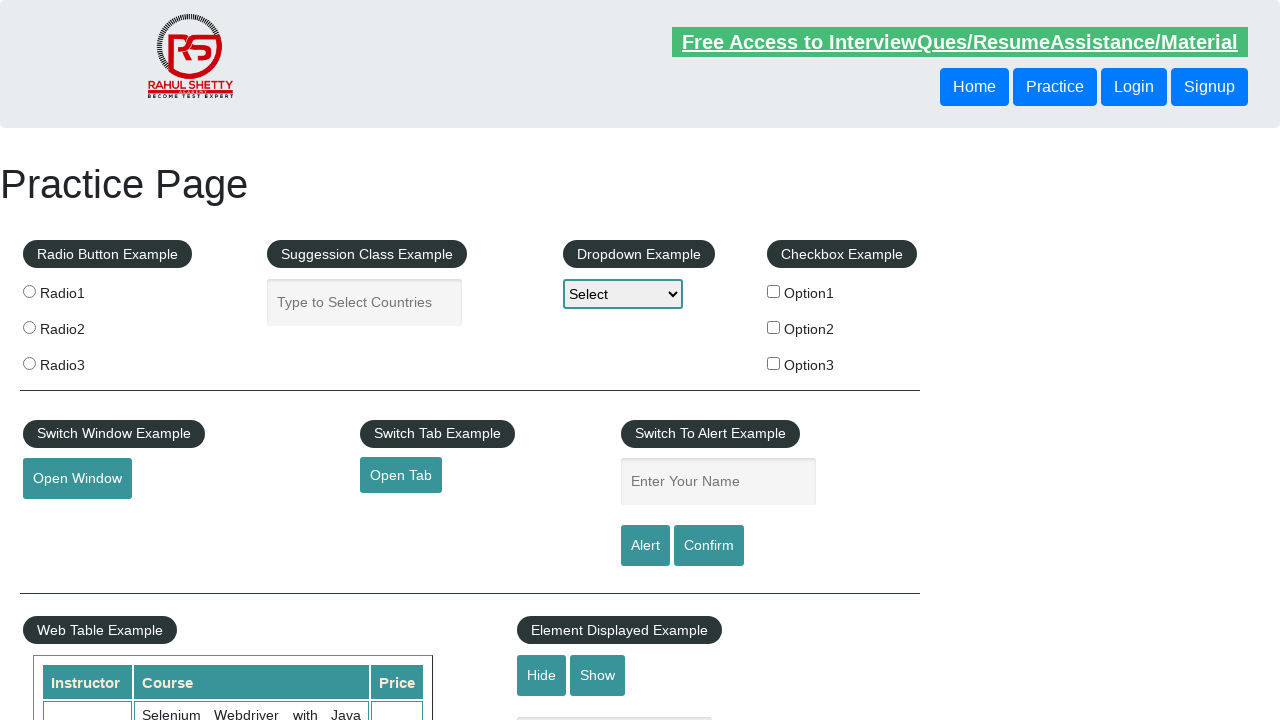

Located city cell for Businessman at row 16
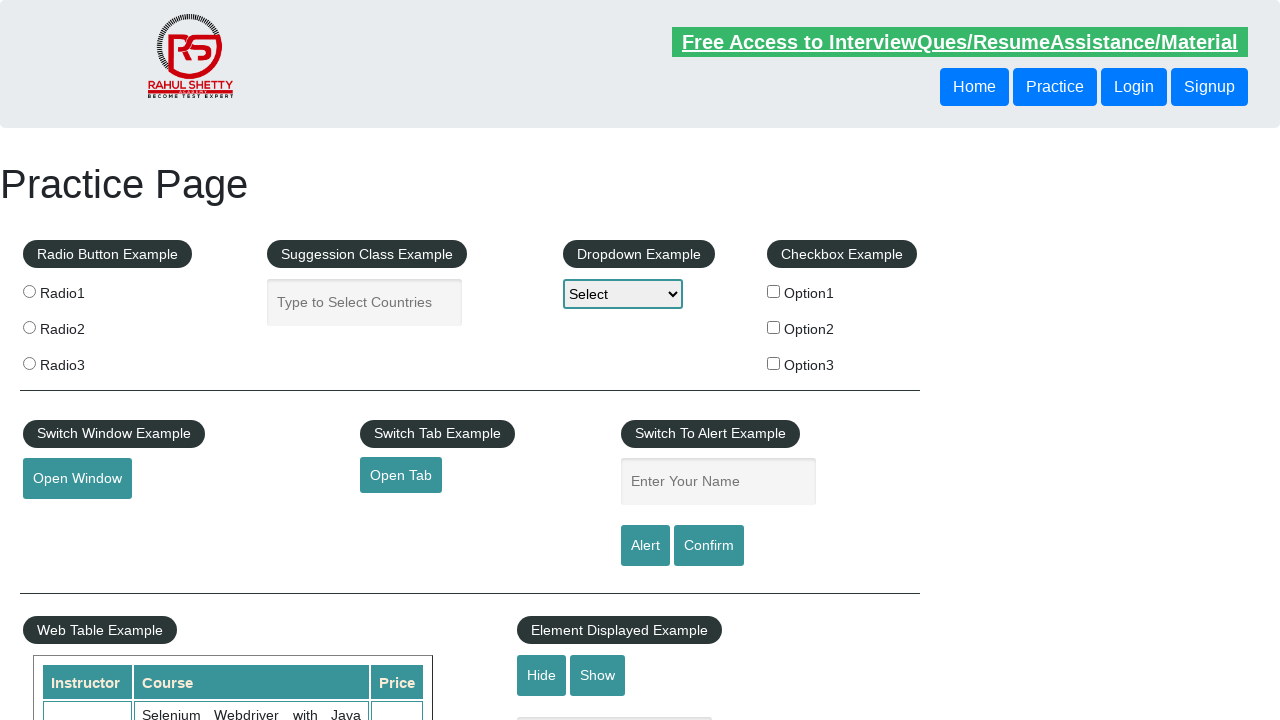

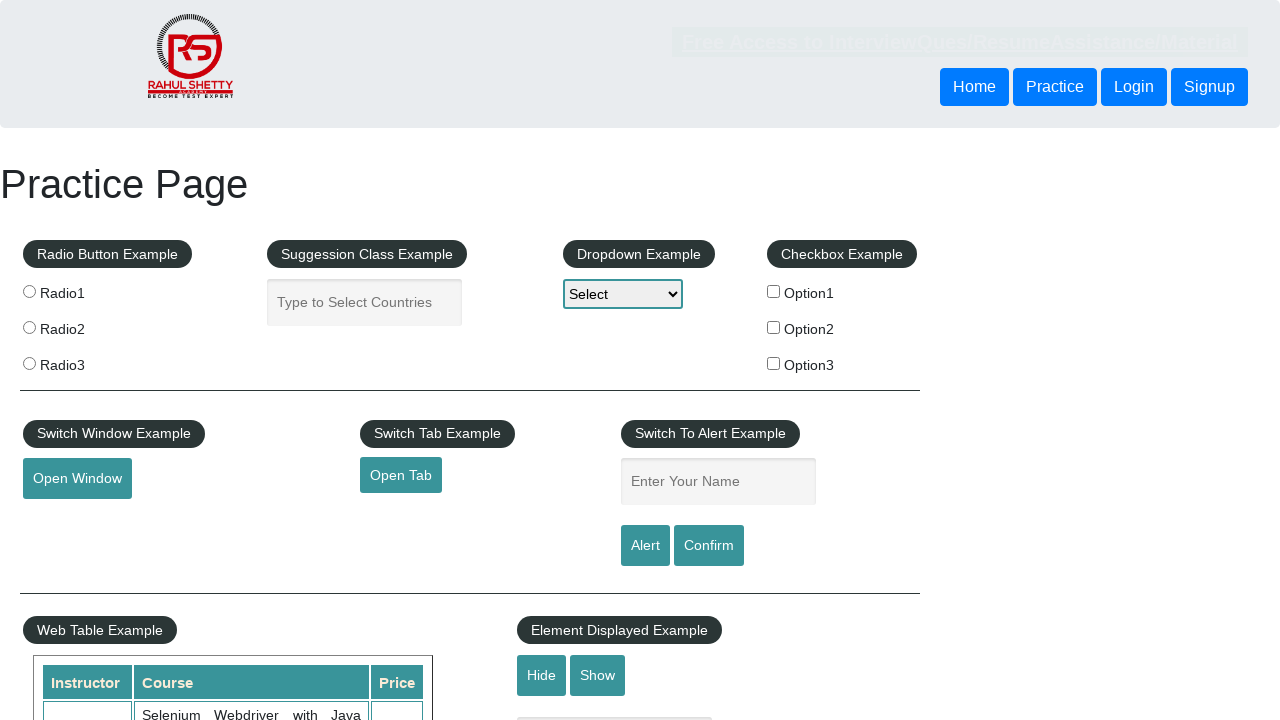